Gets the current window handle identifier

Starting URL: https://duckduckgo.com/?

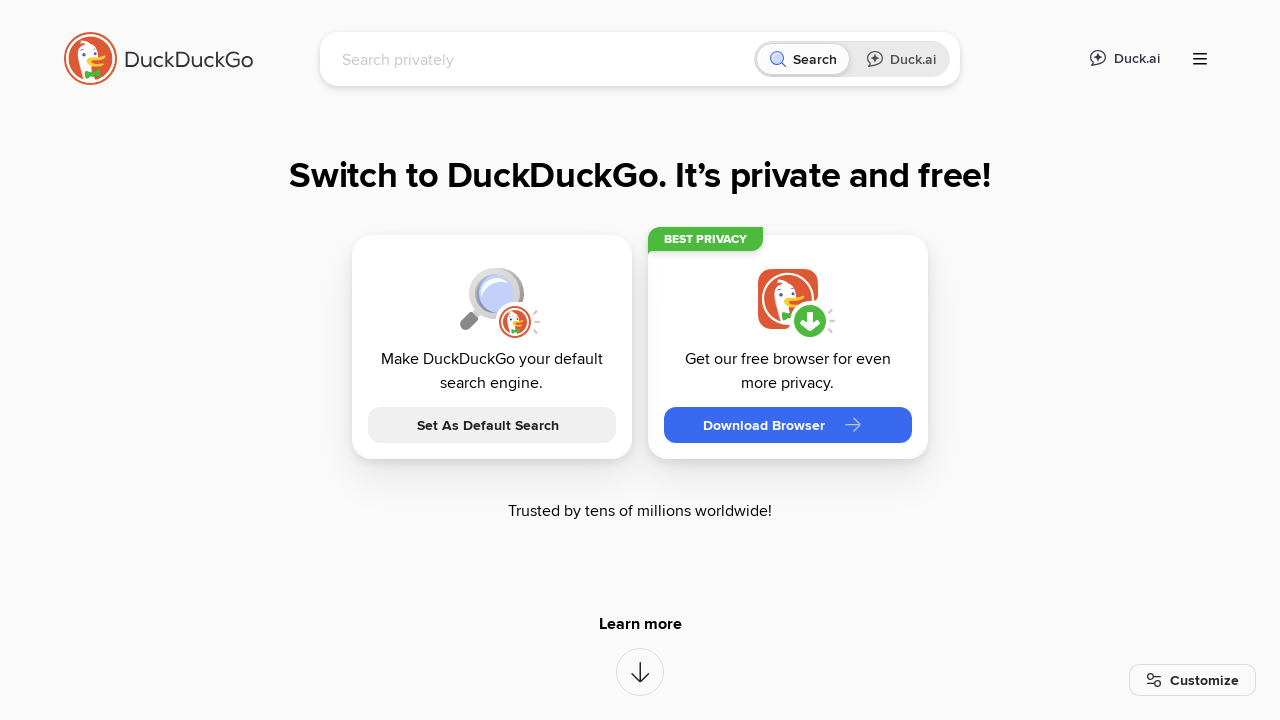

Verified page context exists (equivalent to window handle)
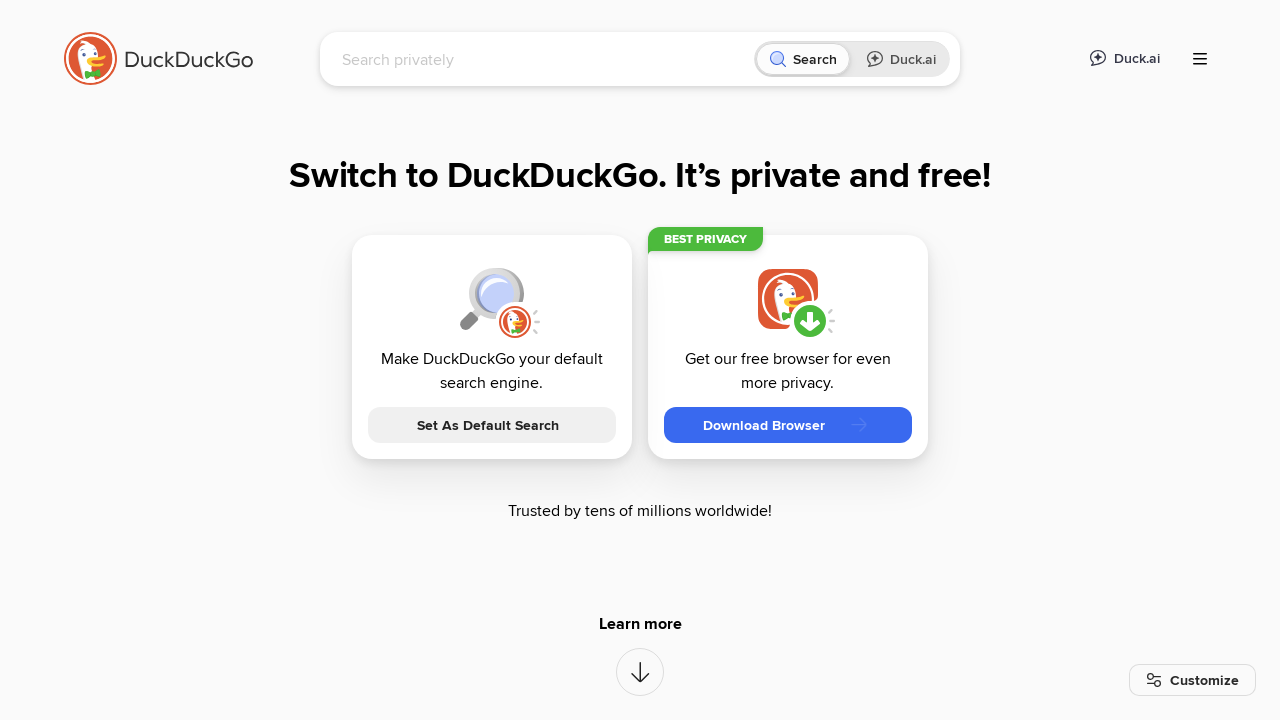

Waited for page to reach domcontentloaded state
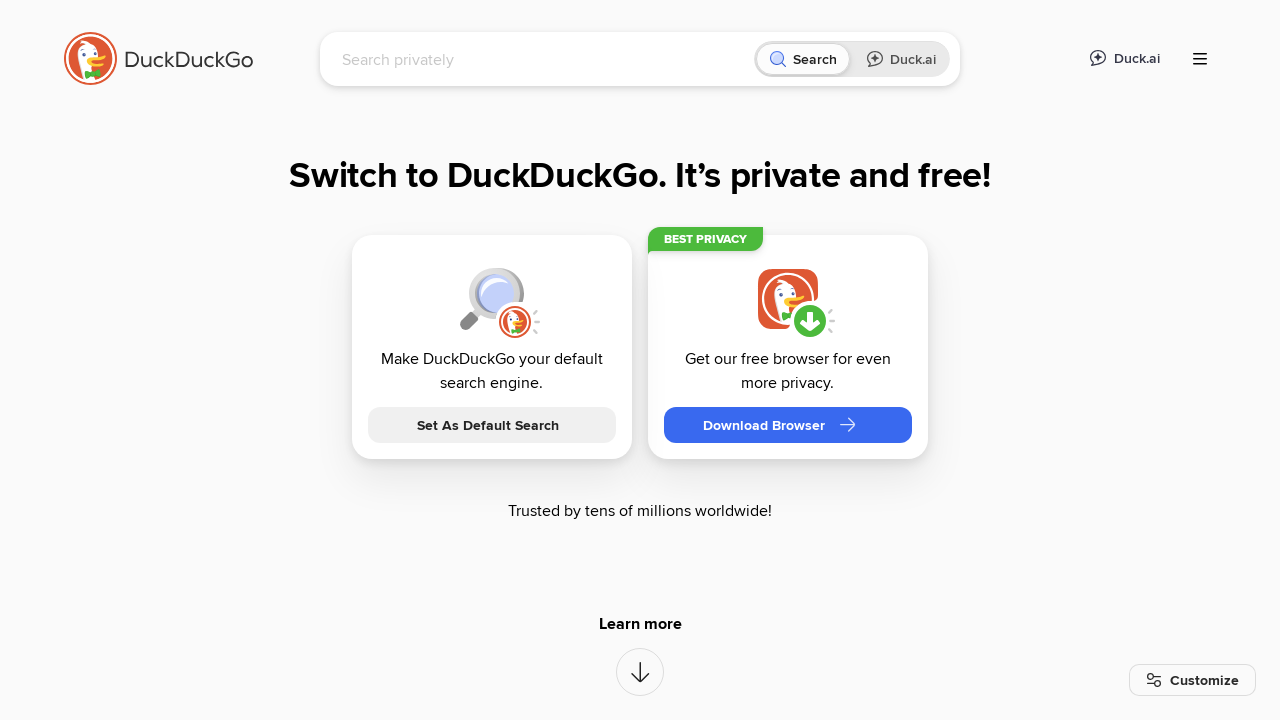

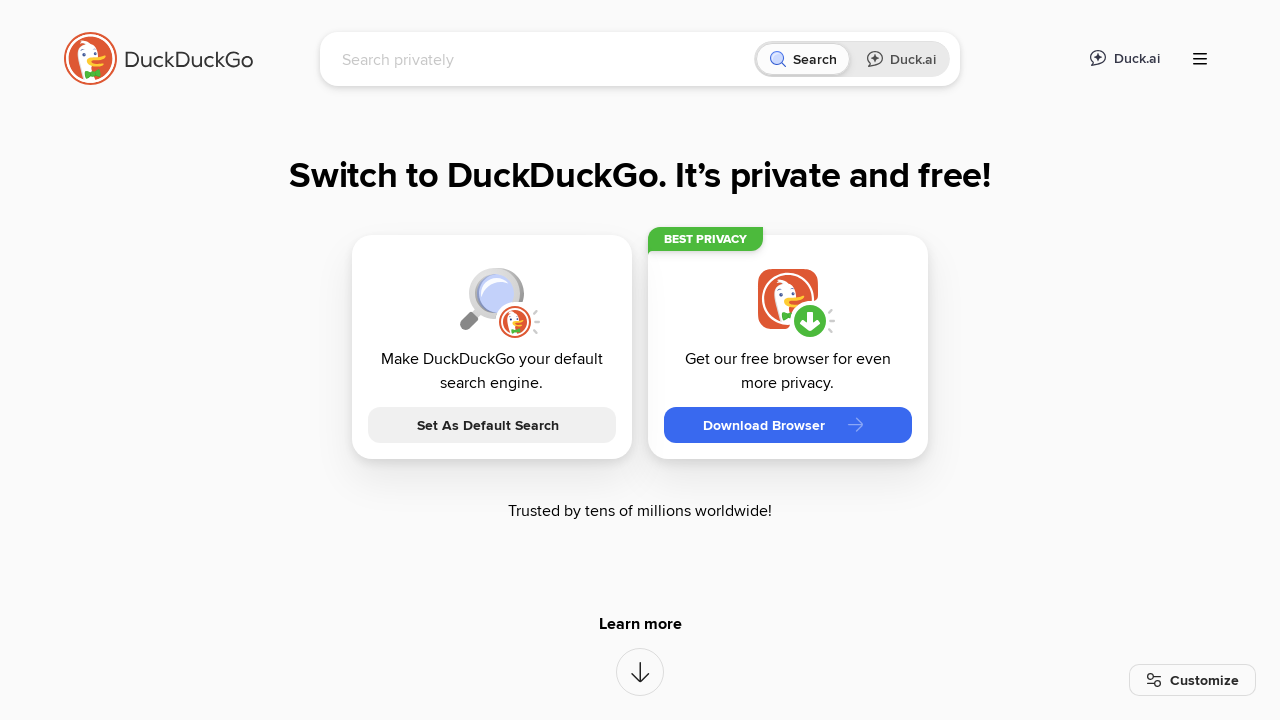